Tests keyboard key press functionality by sending SPACE and TAB keys to elements on the page and verifying the displayed result text shows the correct key was pressed.

Starting URL: http://the-internet.herokuapp.com/key_presses

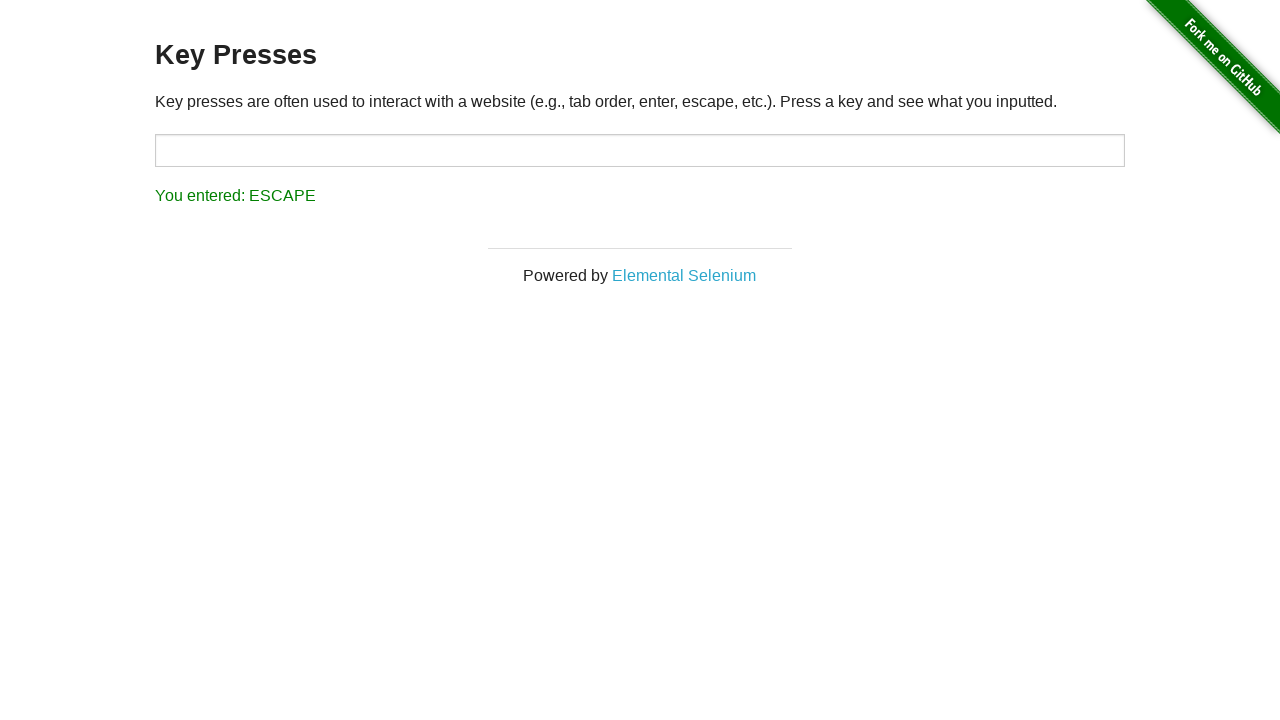

Pressed SPACE key on example element on .example
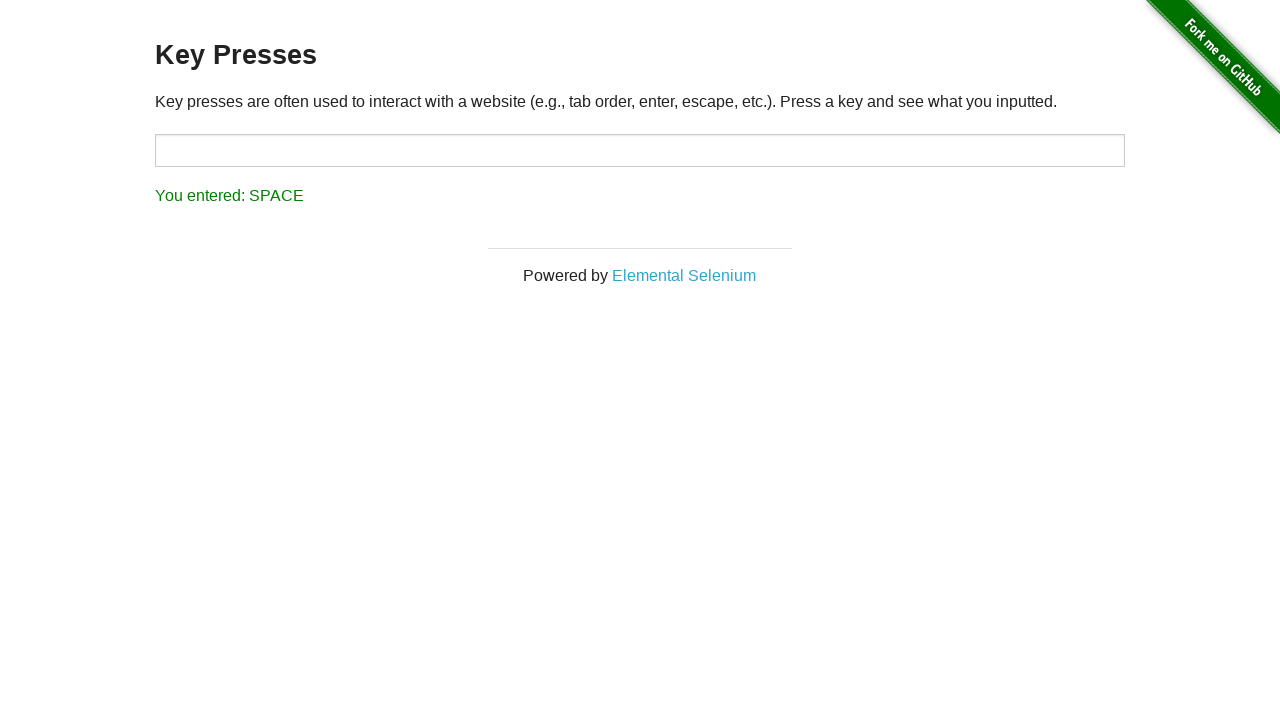

Retrieved result text content
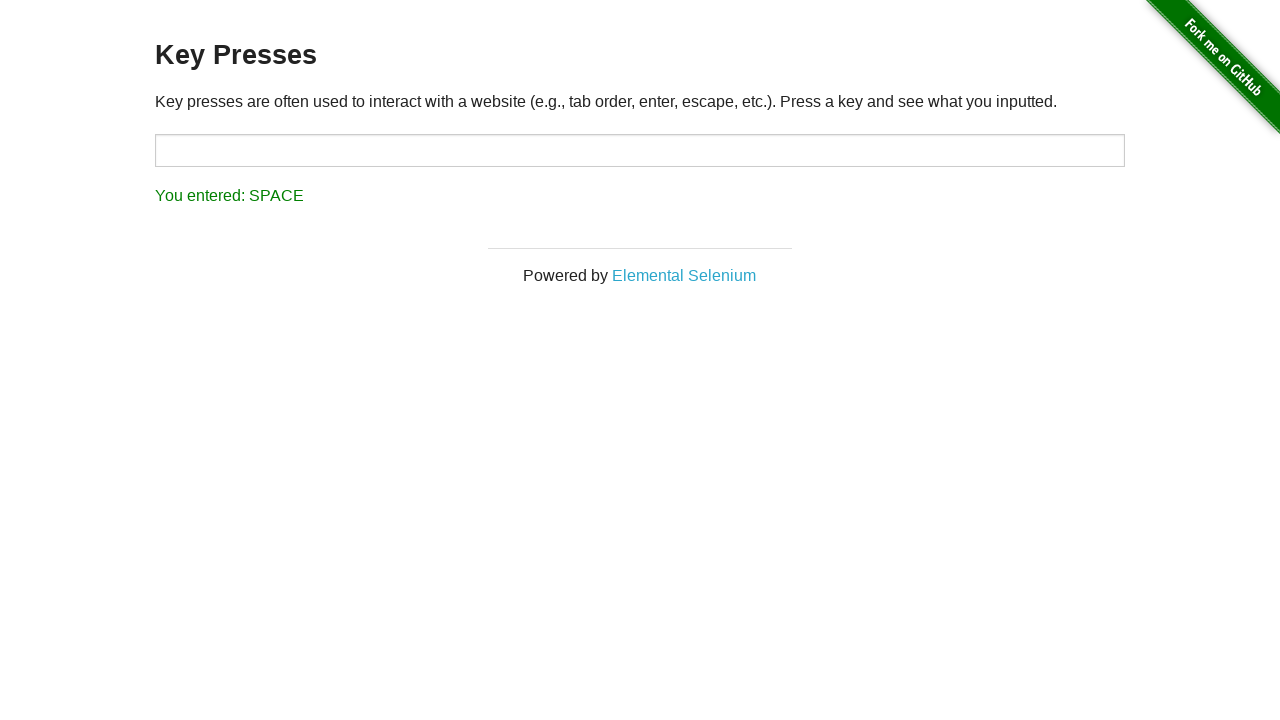

Verified result text shows 'You entered: SPACE'
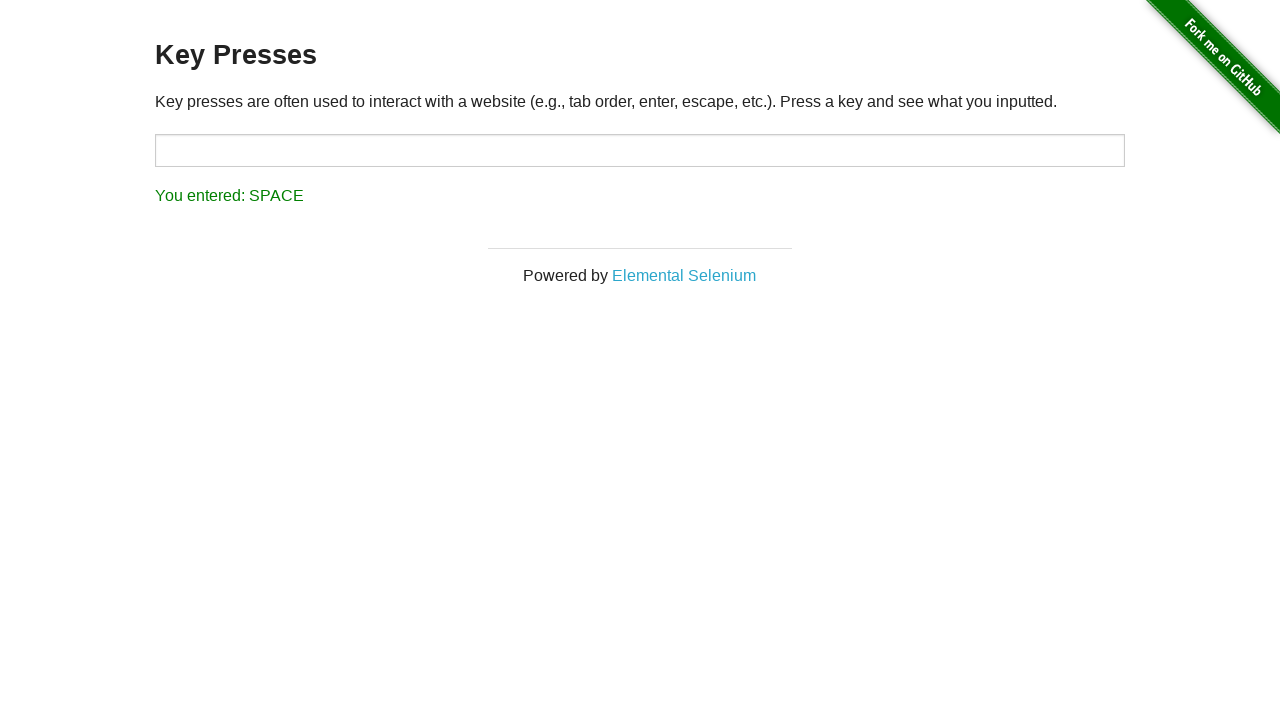

Pressed TAB key using keyboard
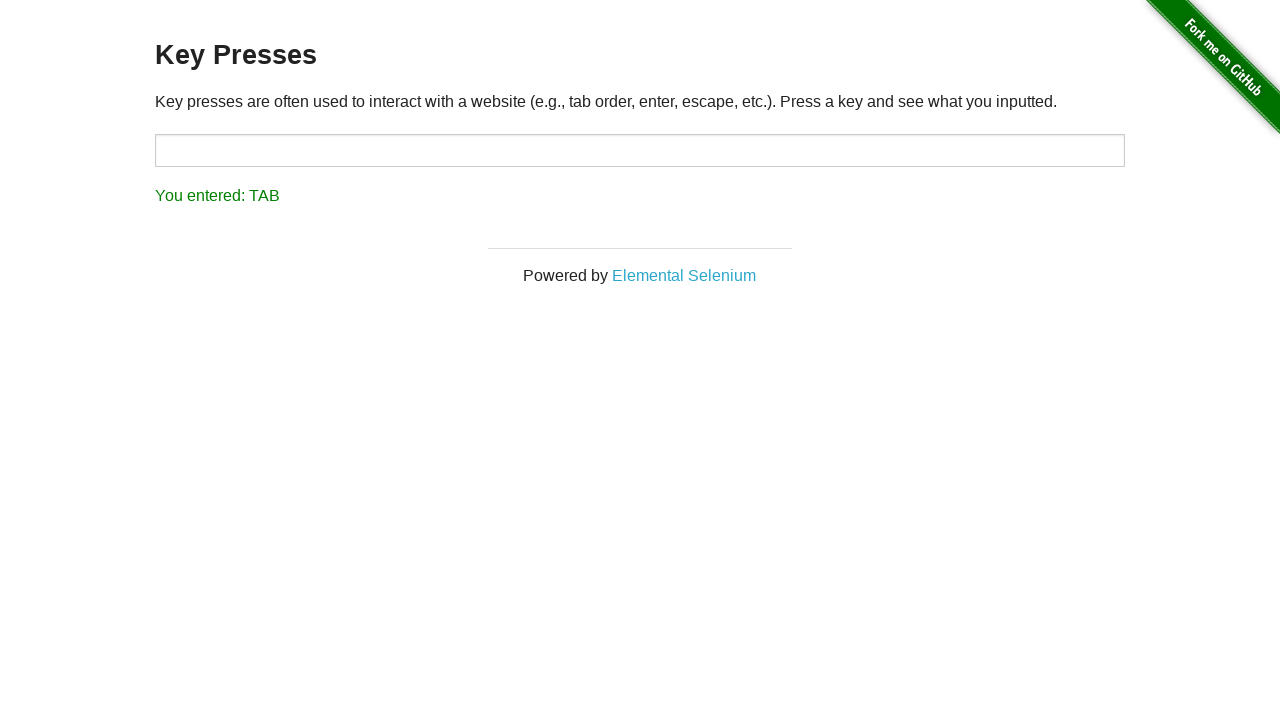

Retrieved result text content
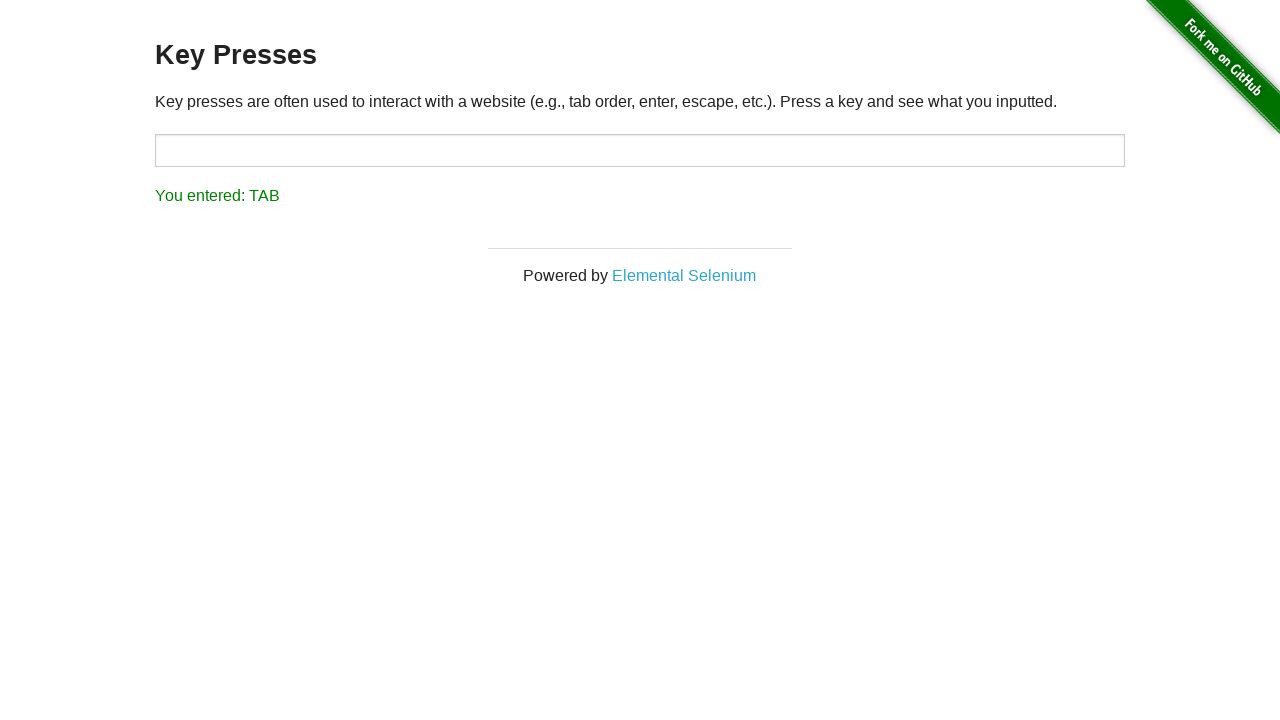

Verified result text shows 'You entered: TAB'
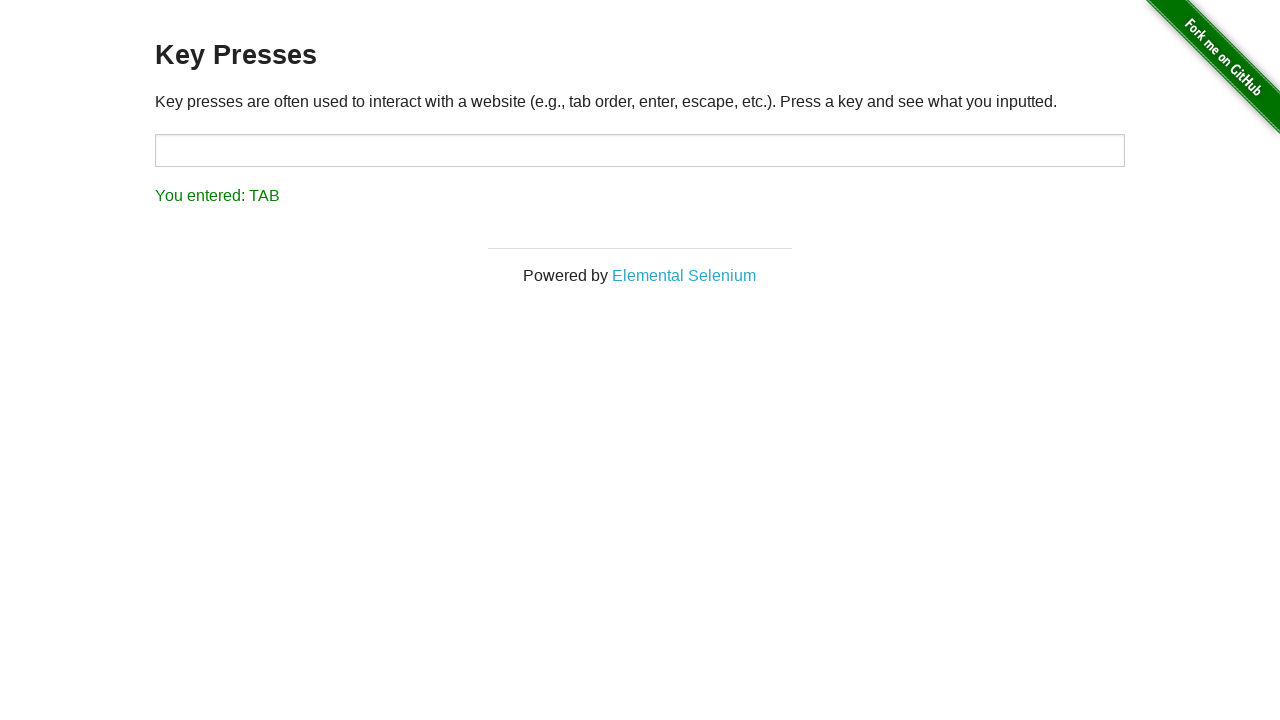

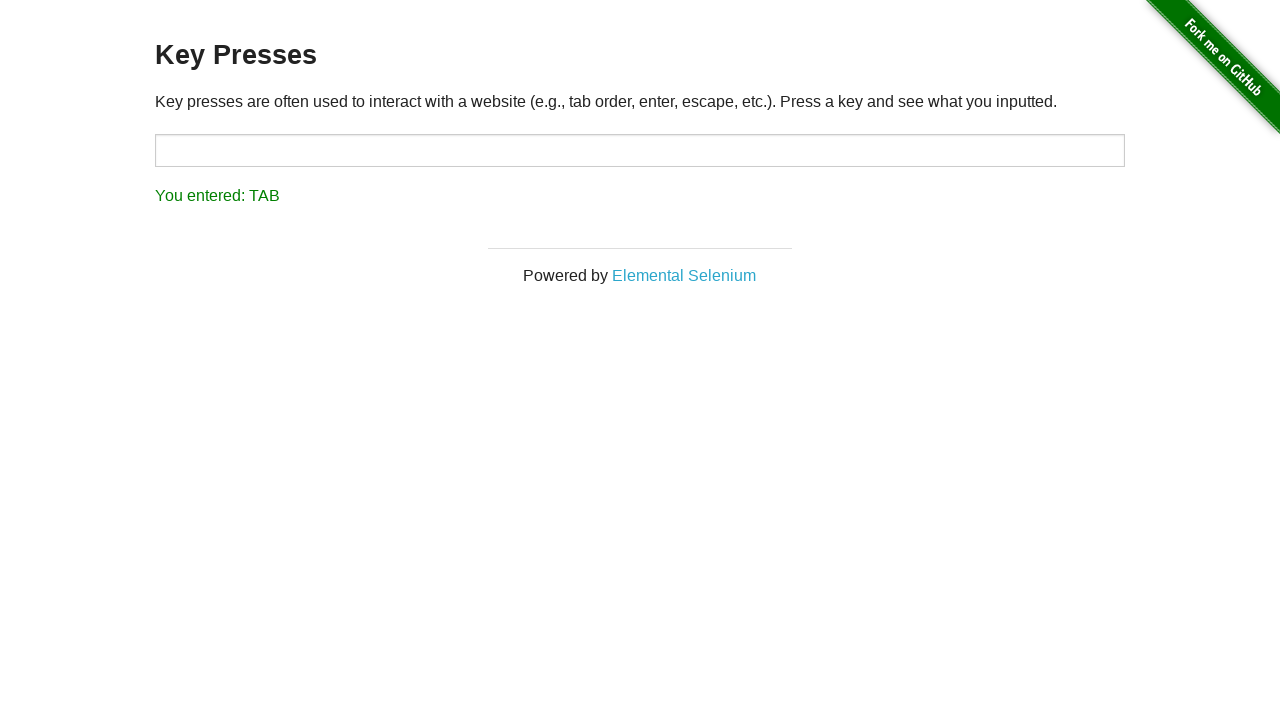